Tests JavaScript execution to scroll to the footer element on the page

Starting URL: http://www.leecottrell.com

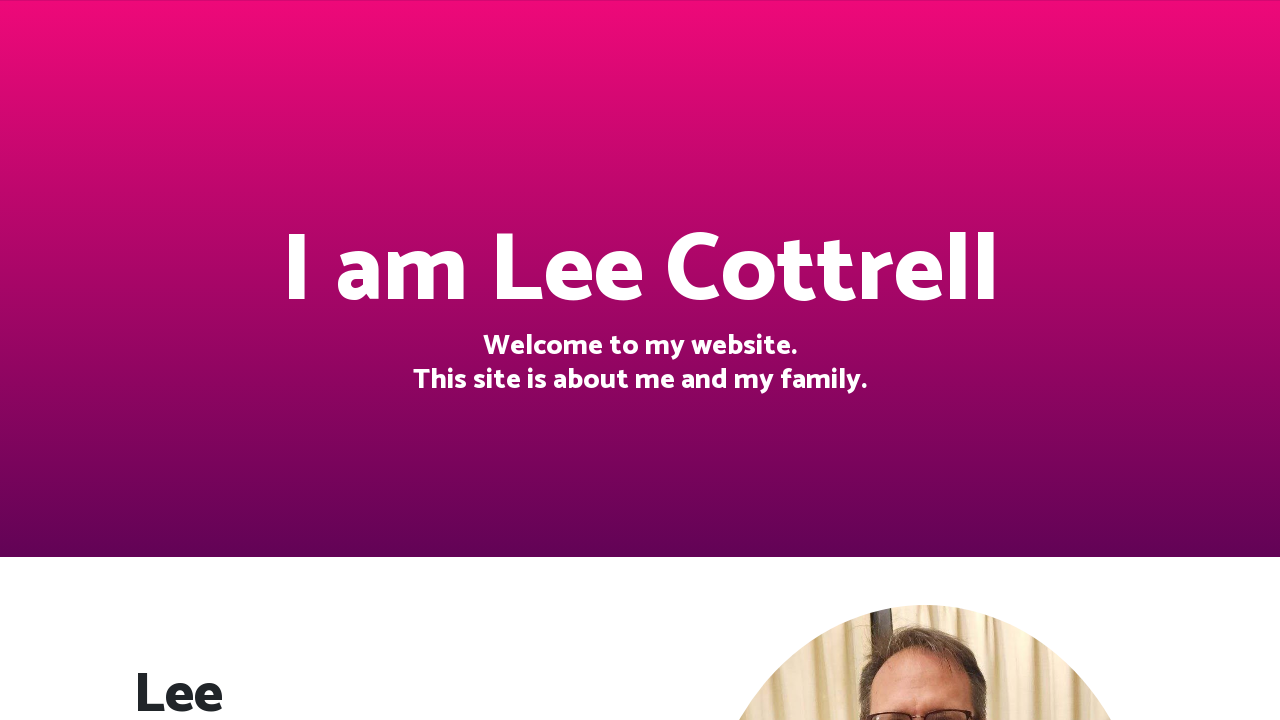

Located footer element using XPath
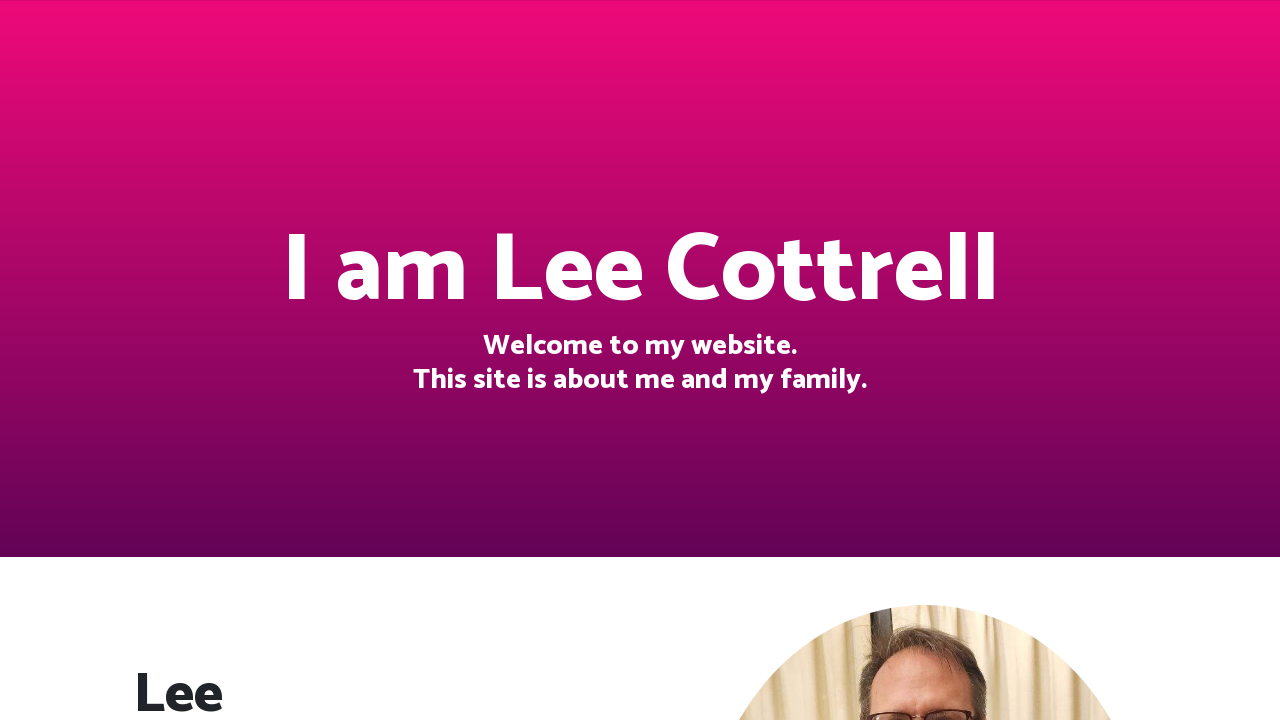

Scrolled to footer element on the page
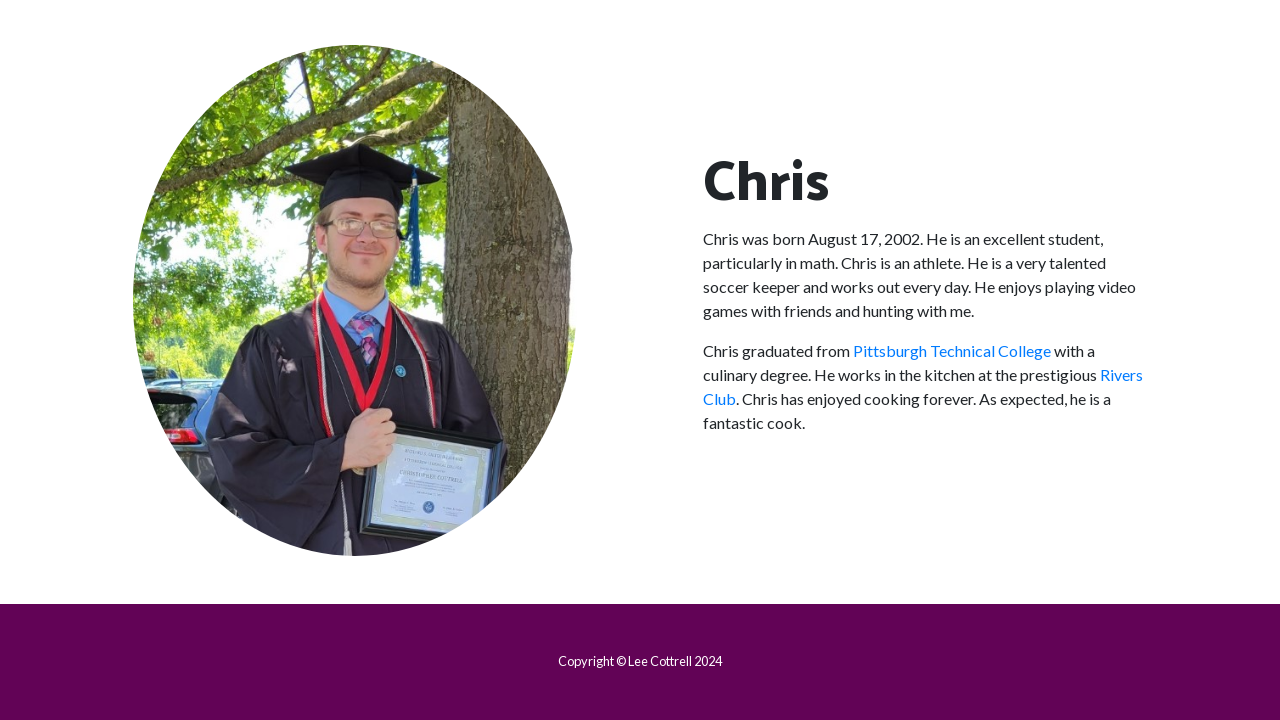

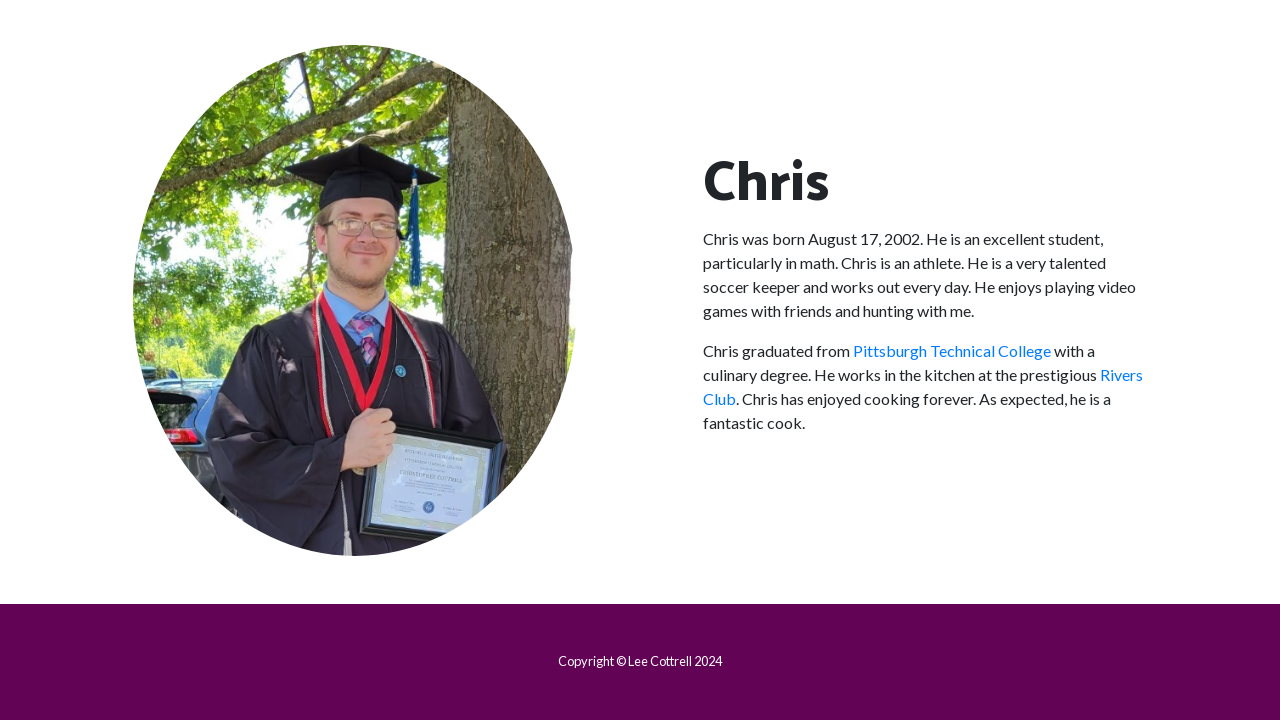